Tests train search functionality on erail.in by entering source and destination stations, then verifies train list results are displayed

Starting URL: https://erail.in/

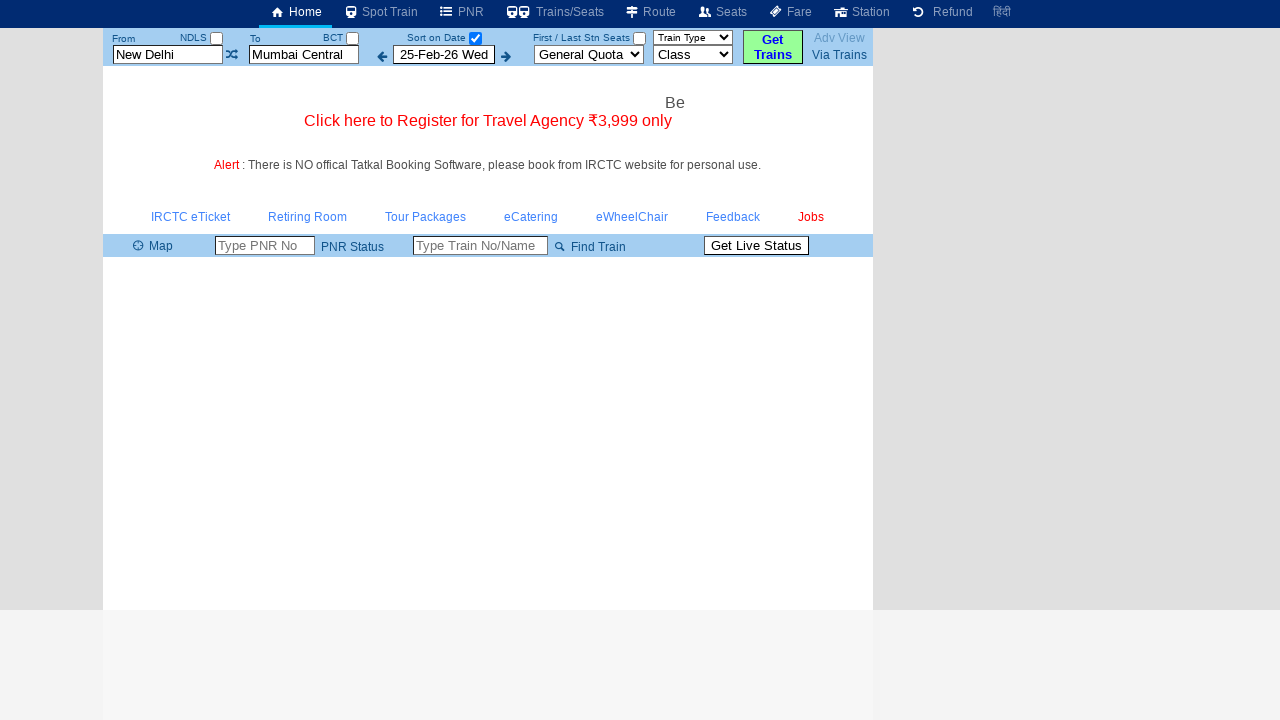

Cleared the 'From Station' field on input#txtStationFrom
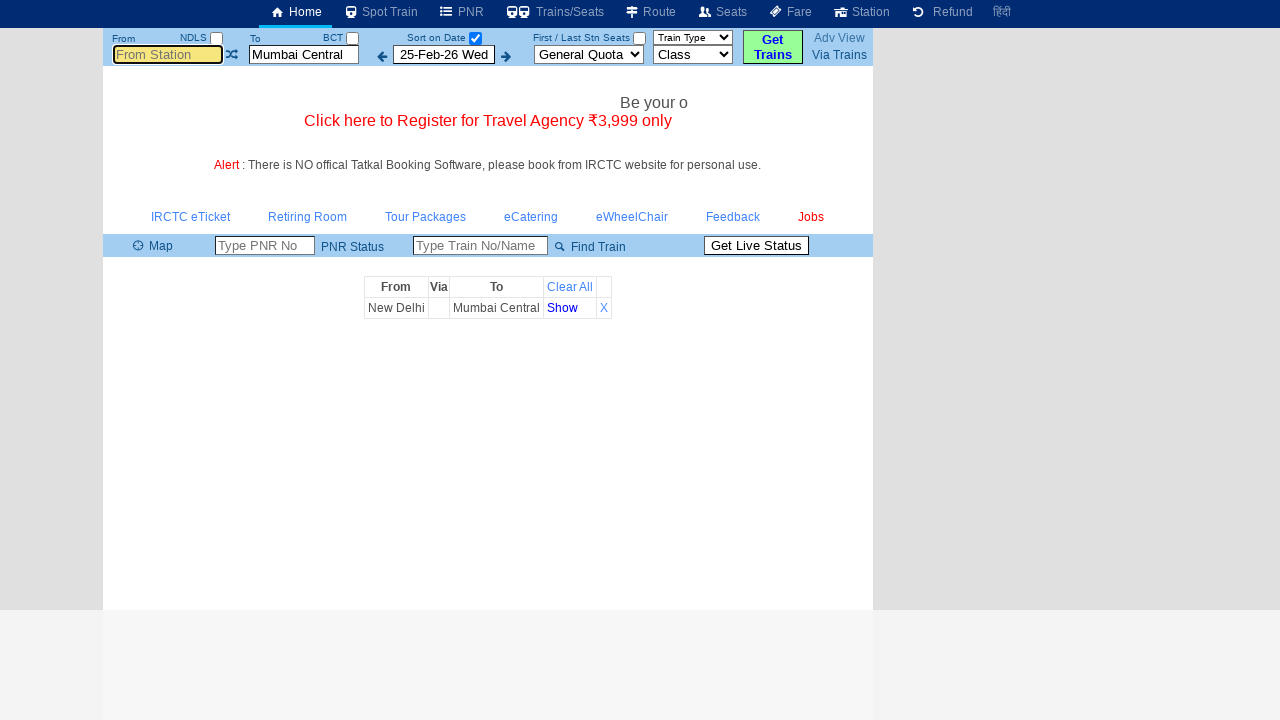

Filled 'From Station' field with 'MAS' on input#txtStationFrom
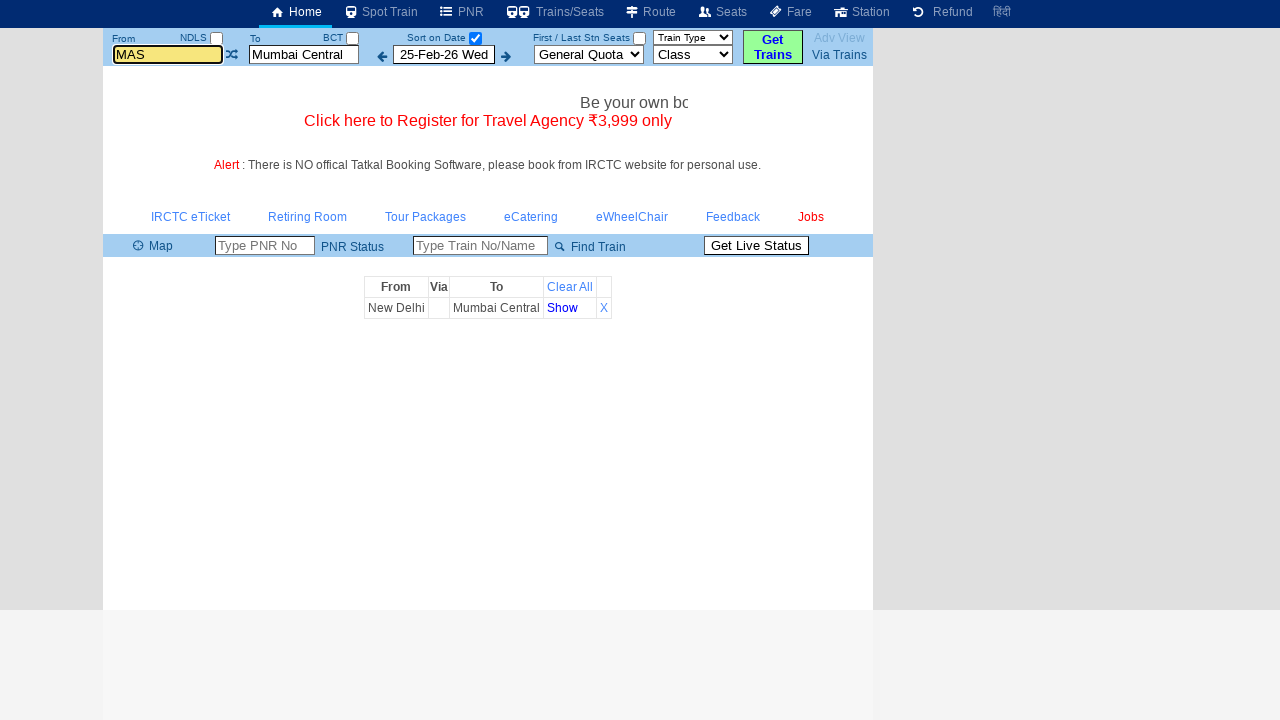

Filled 'To Station' field with 'CBE' on input#txtStationTo
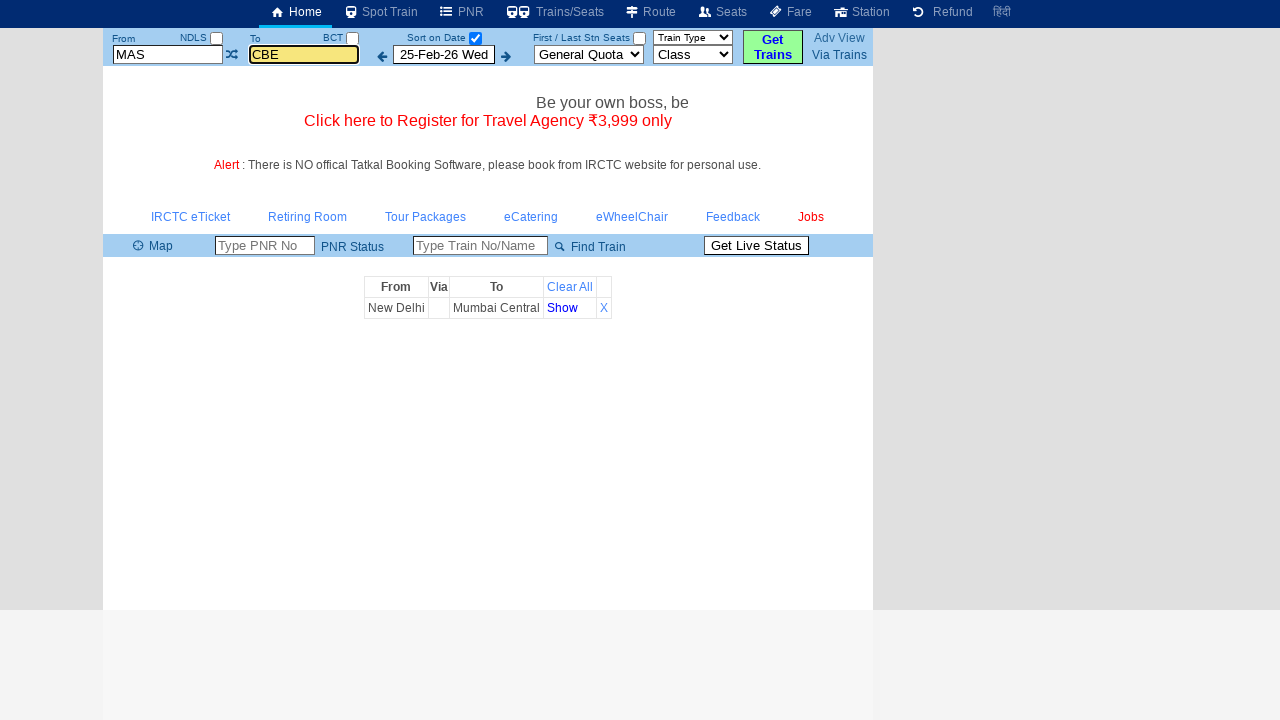

Pressed Enter to submit station selection on input#txtStationTo
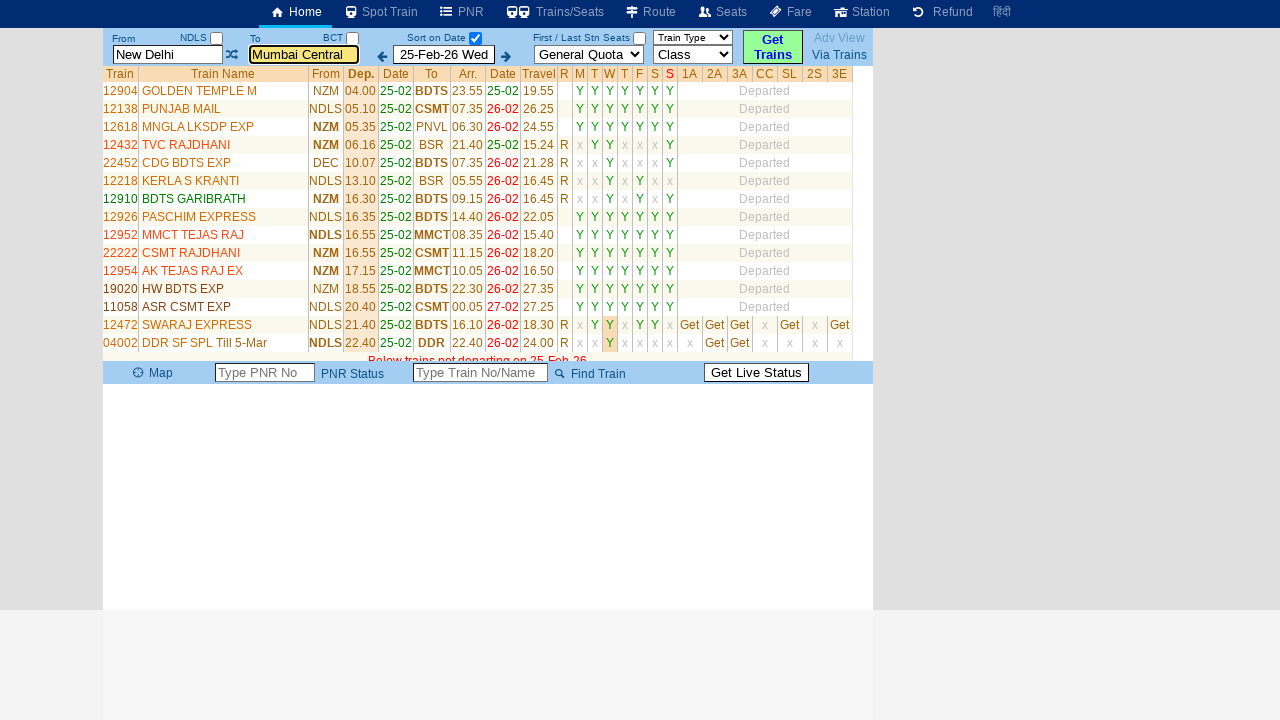

Unchecked 'Select Date Only' checkbox to display all trains at (475, 38) on input#chkSelectDateOnly
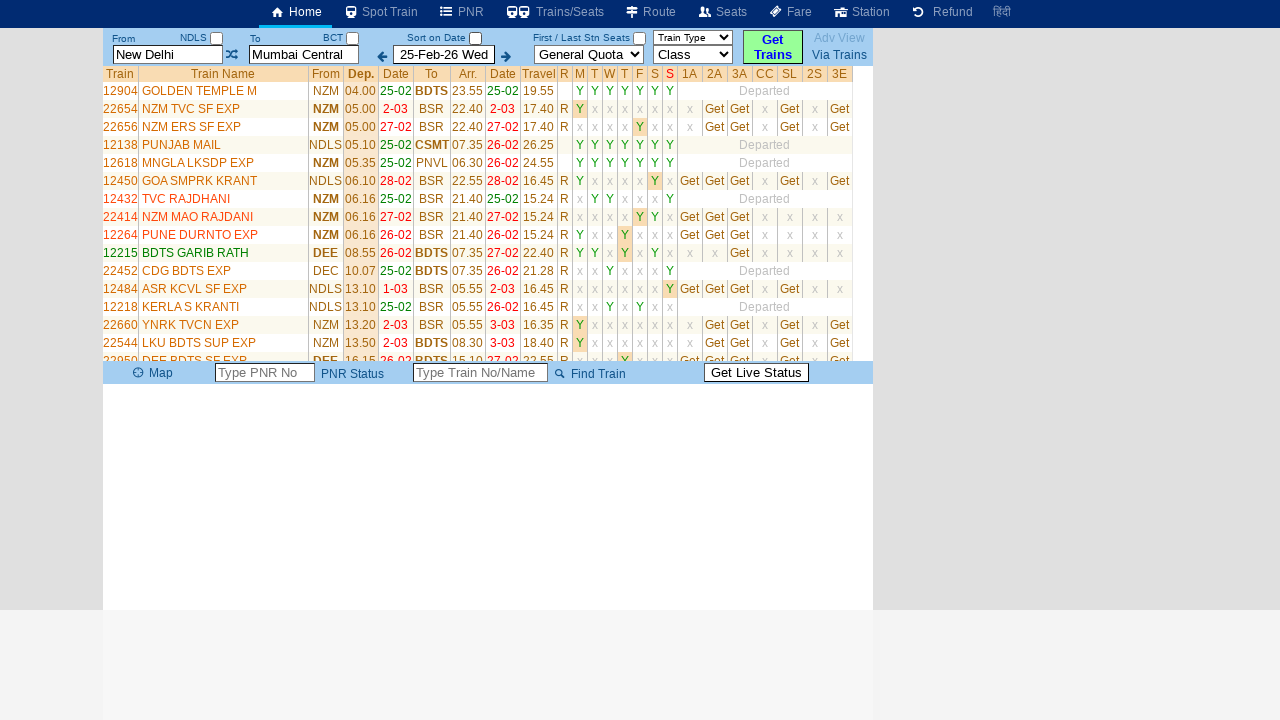

Train list table loaded successfully
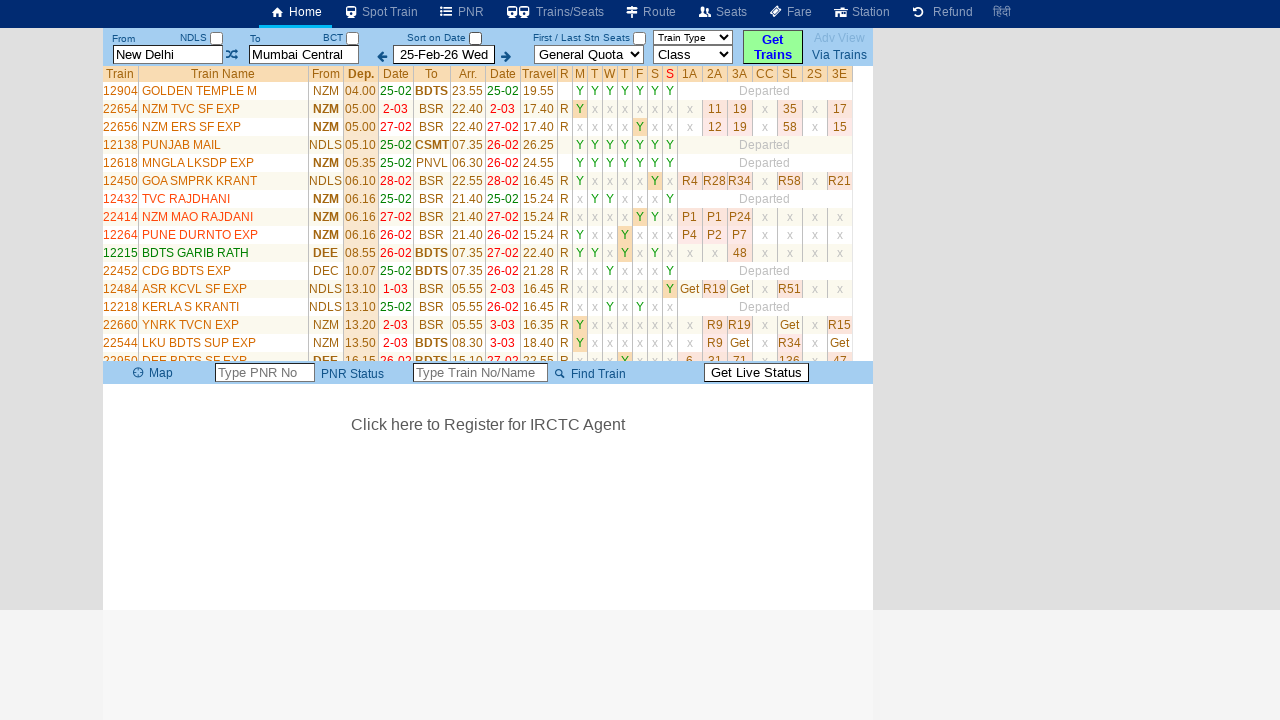

Retrieved all train name elements from the results table
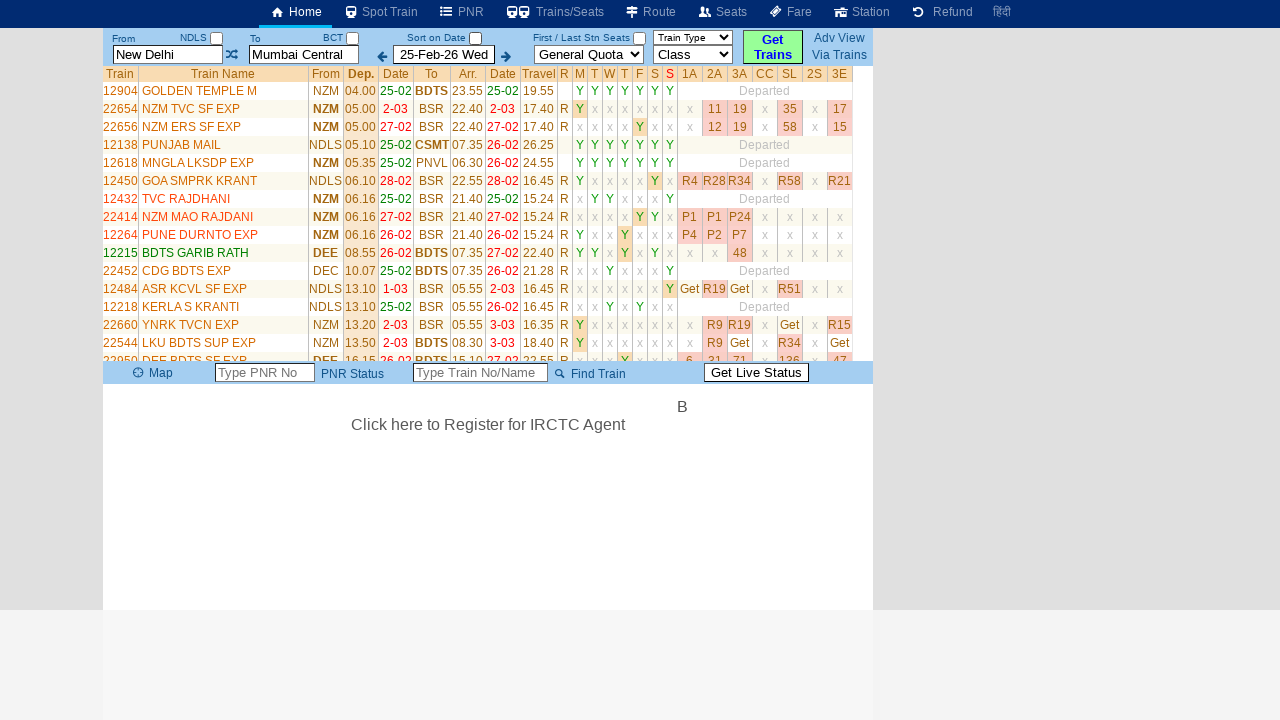

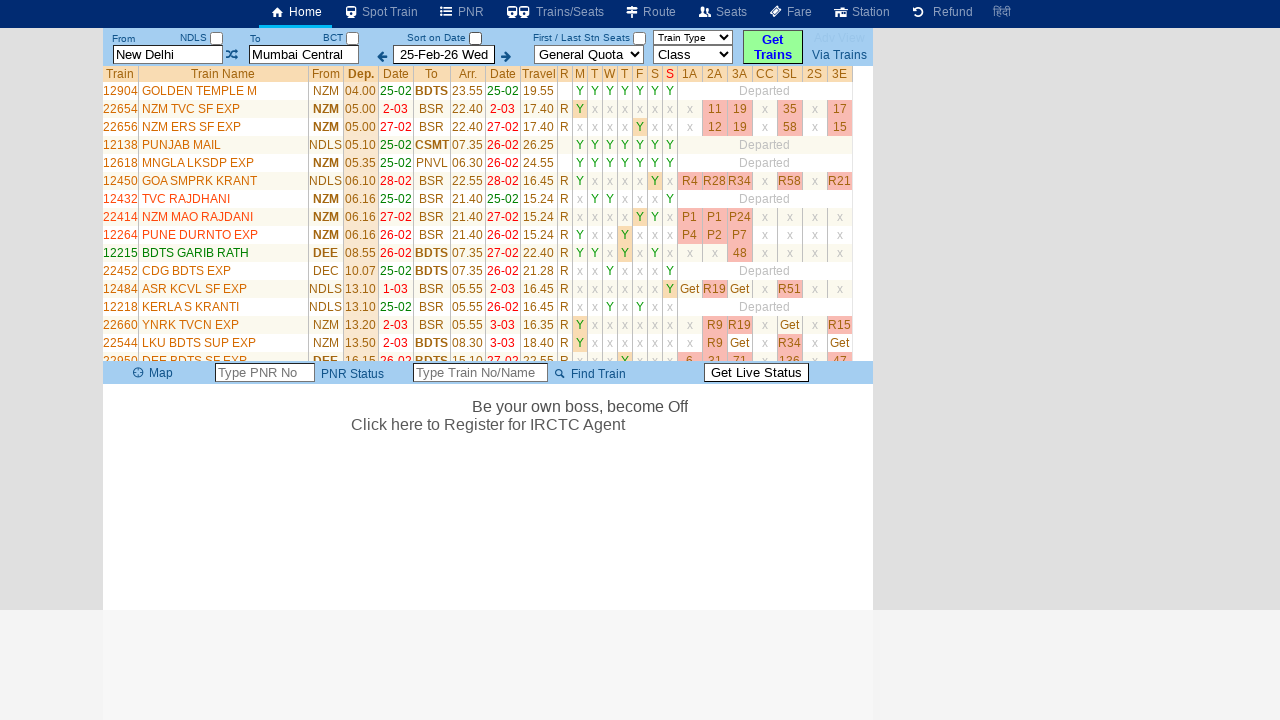